Tests that navigating to the /active URL shows only active (uncompleted) todos with the 'active' filter selected.

Starting URL: https://todomvc.com/examples/typescript-angular/#/

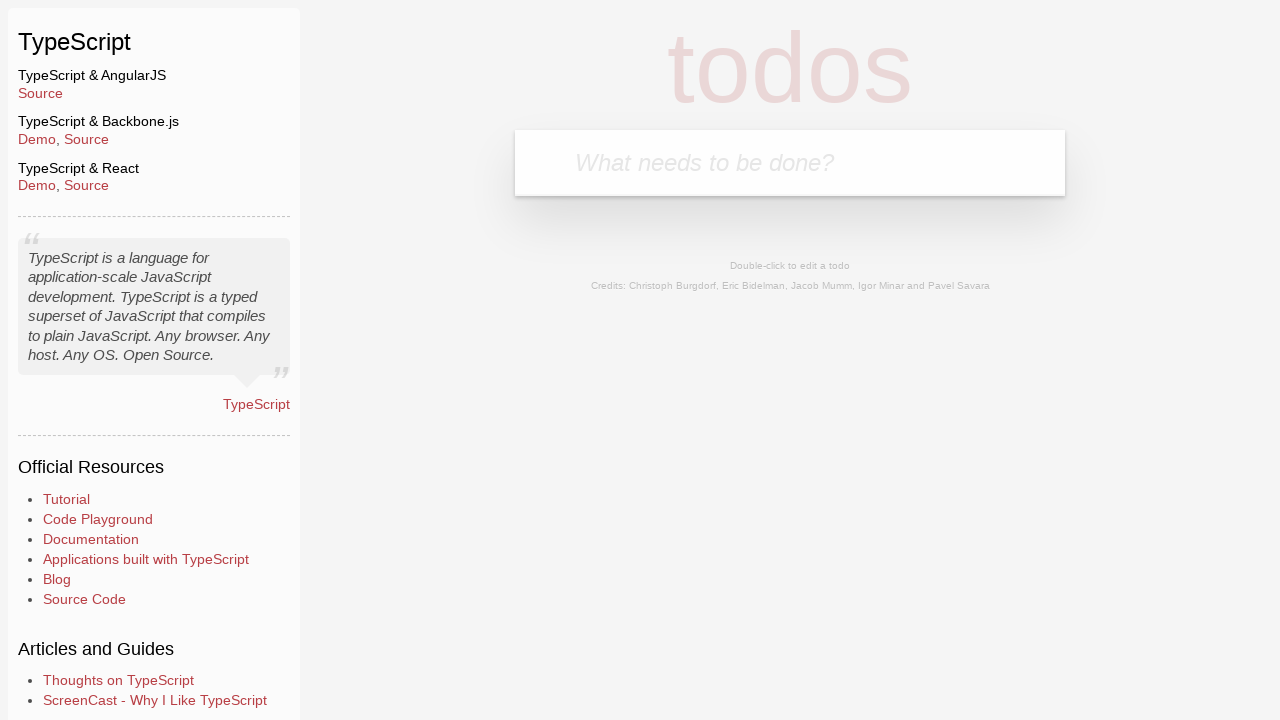

Filled new todo input with 'Example1' on .new-todo
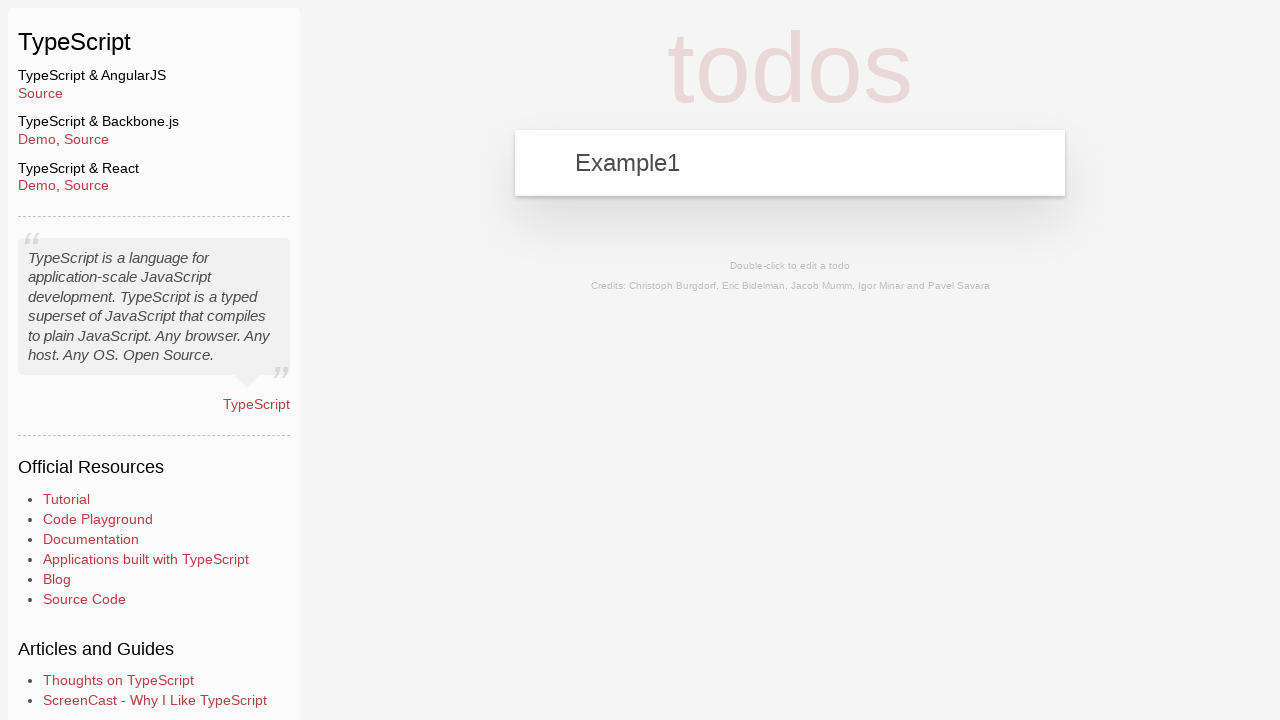

Pressed Enter to add first todo on .new-todo
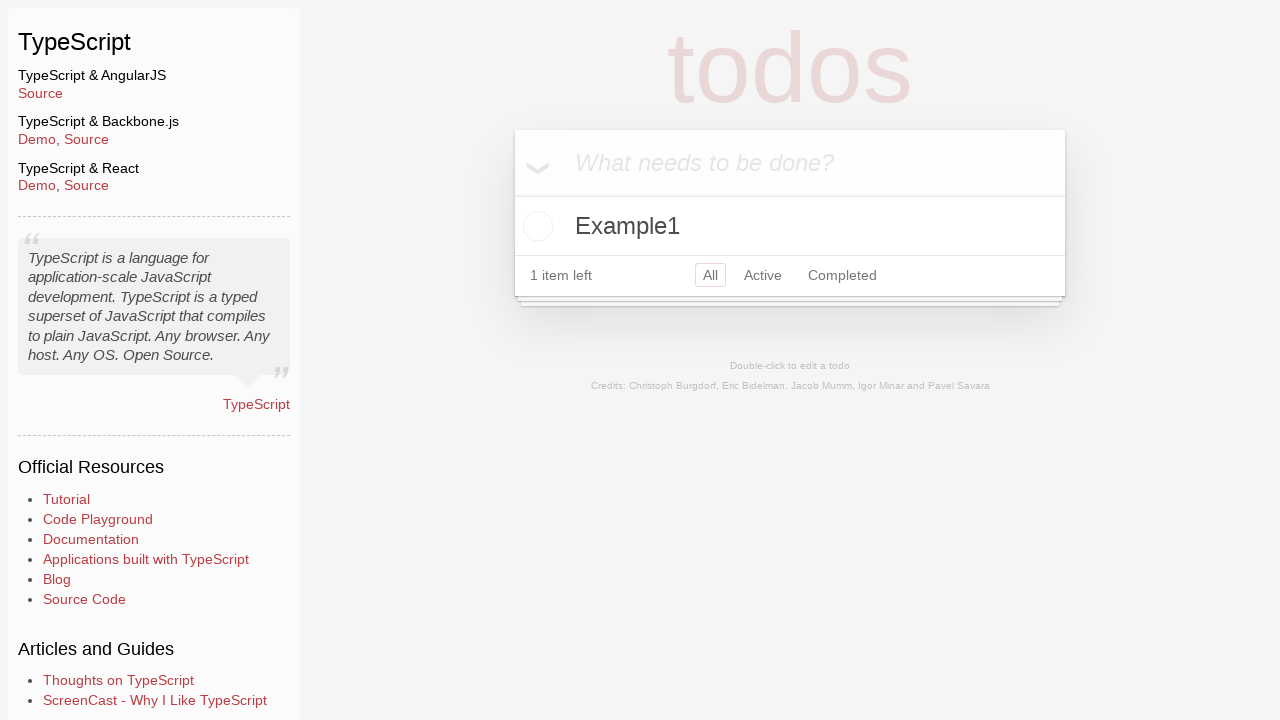

Filled new todo input with 'Example2' on .new-todo
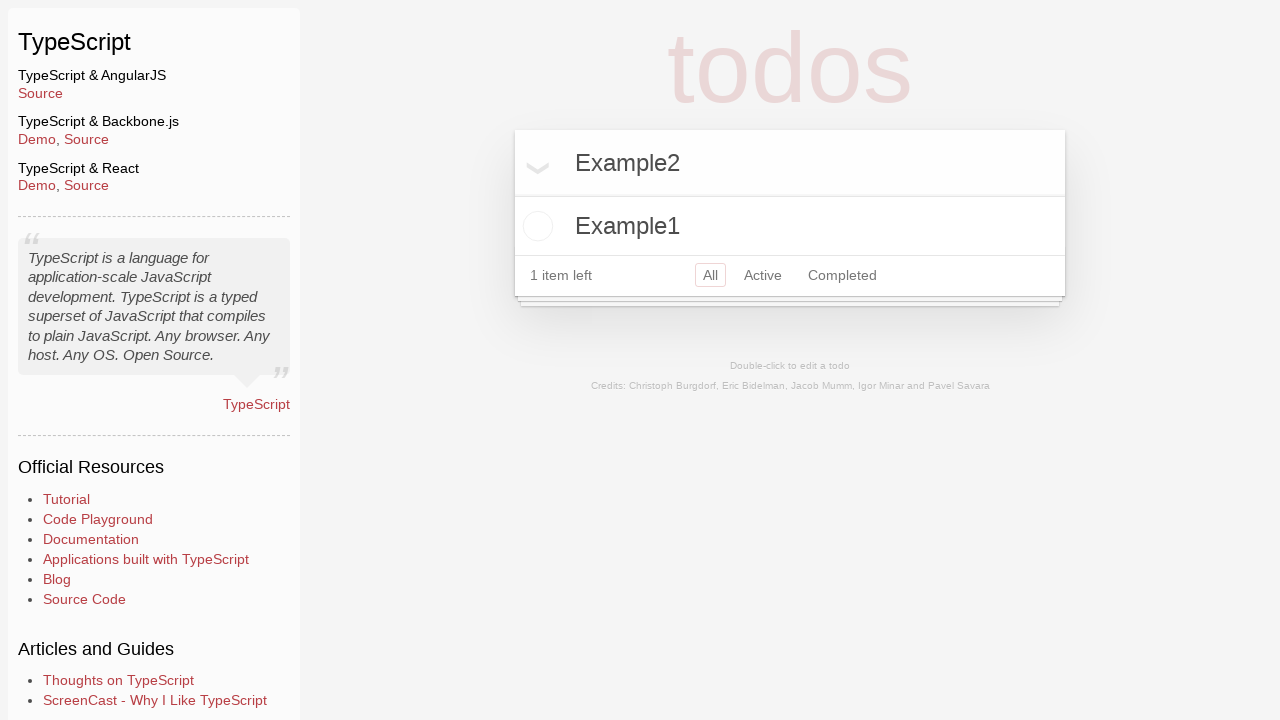

Pressed Enter to add second todo on .new-todo
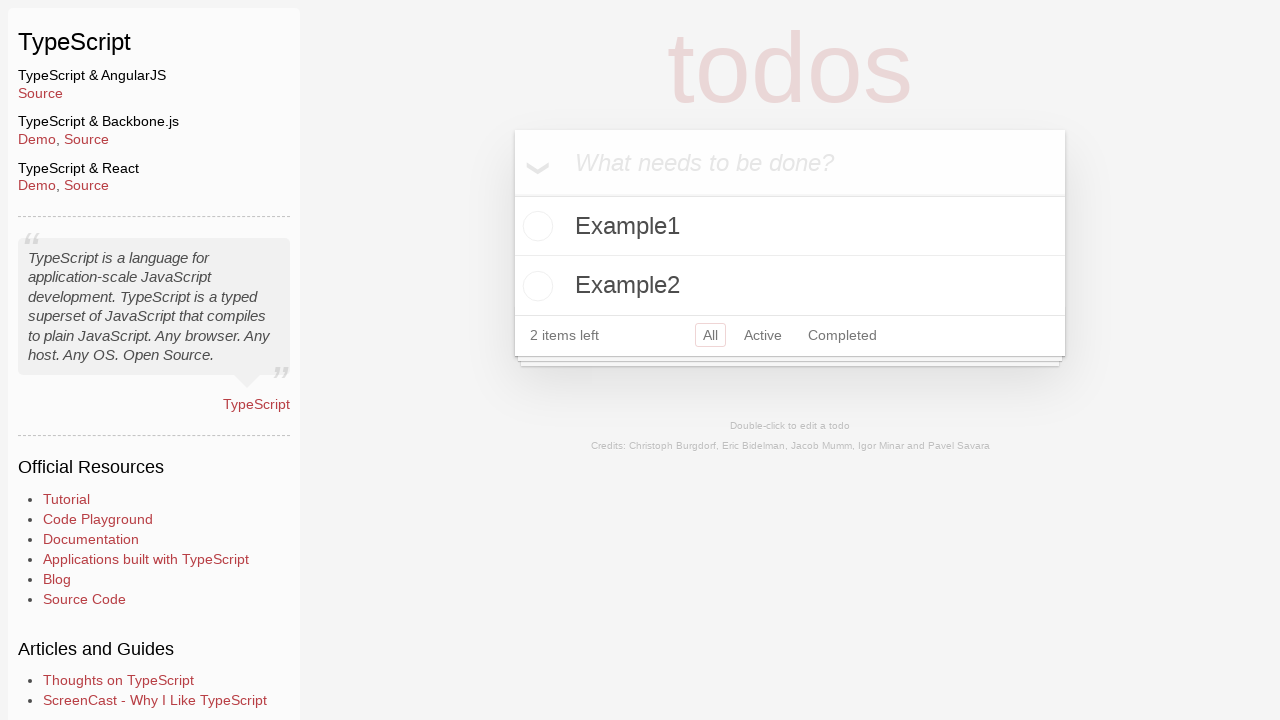

Marked Example2 todo as completed at (535, 286) on xpath=//label[text()='Example2']/preceding-sibling::input[@type='checkbox']
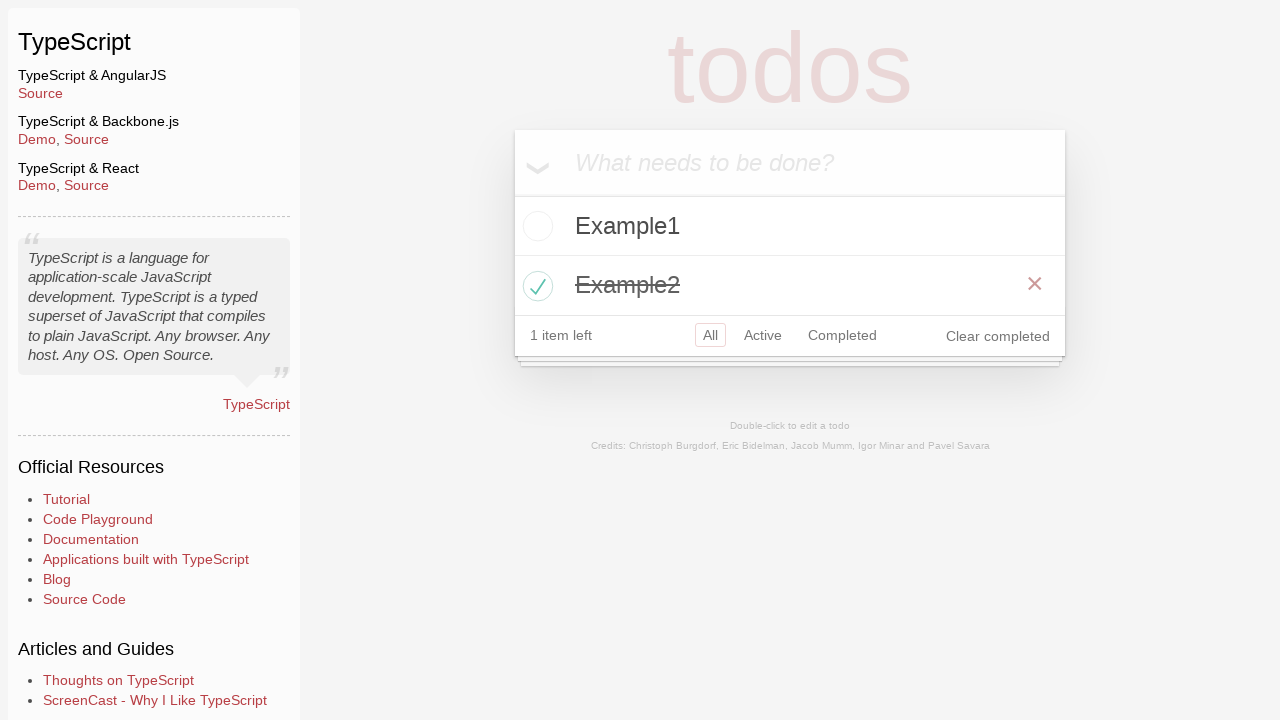

Navigated to /active URL to view active todos
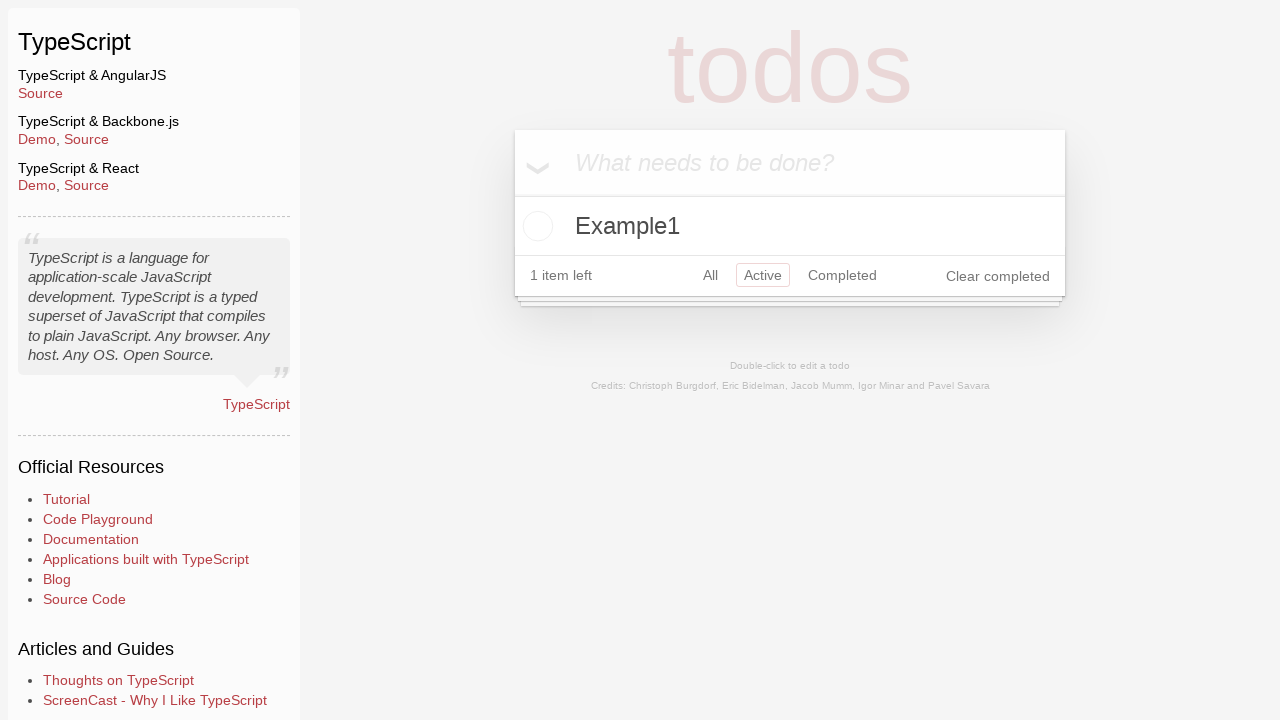

Todo list loaded, now showing only active todos with 'active' filter selected
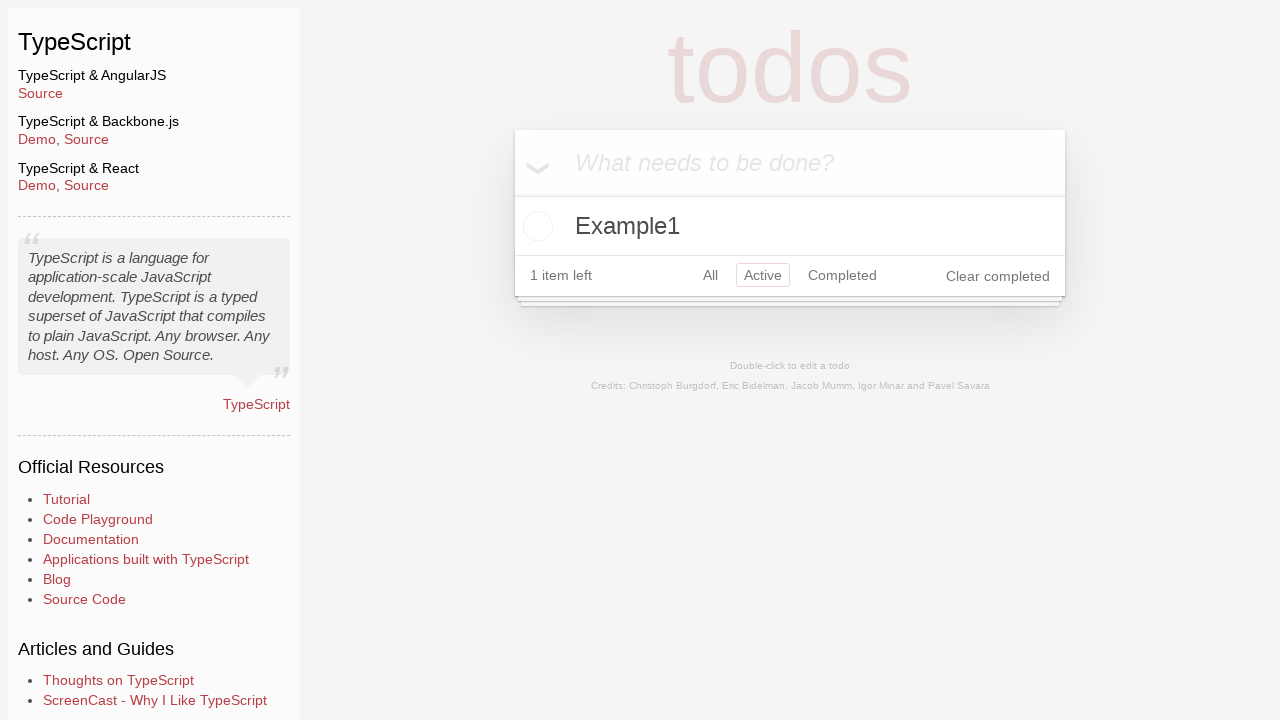

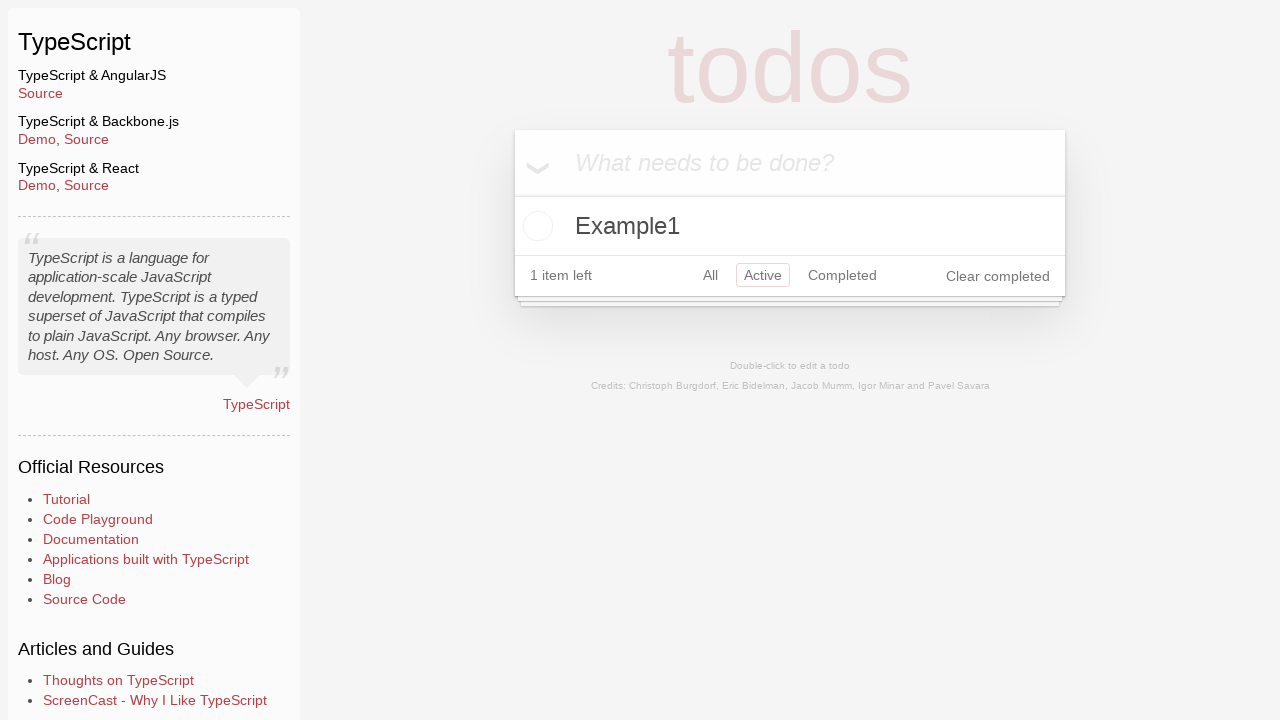